Tests text input by filling a name field in a contact form

Starting URL: https://practice.sdetunicorns.com/contact/

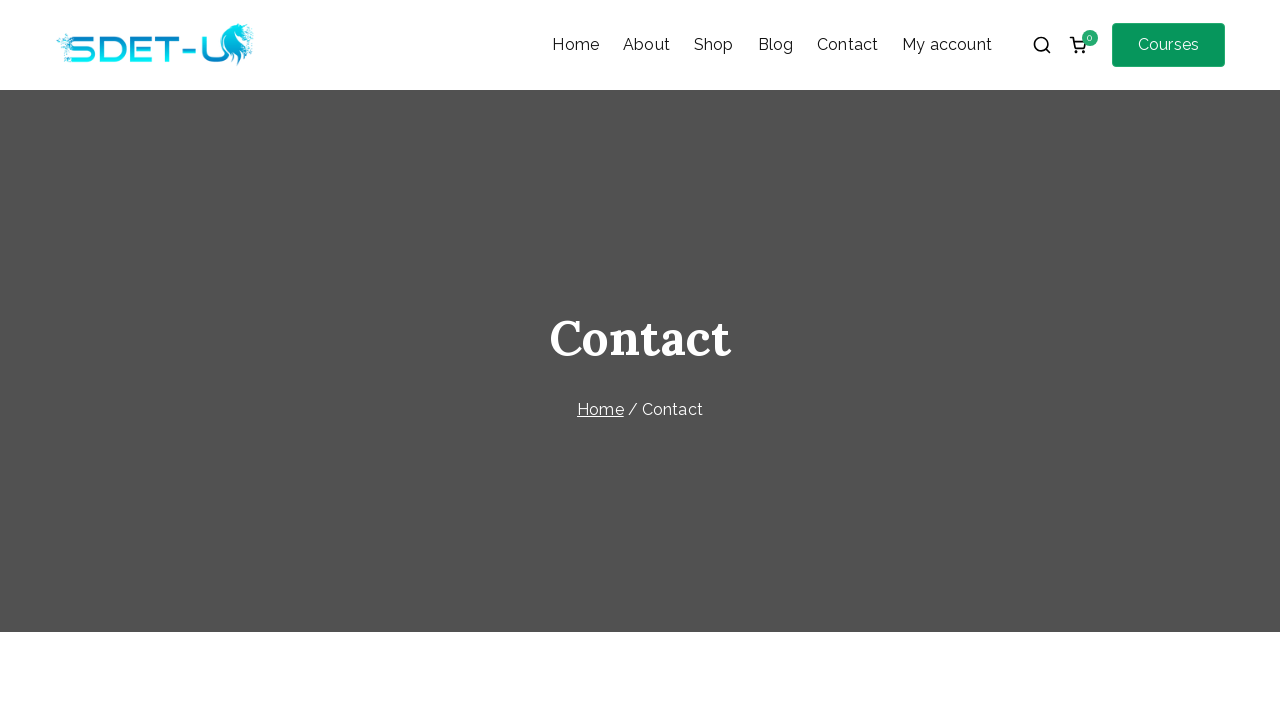

Filled name field with 'Test Name' in contact form on #evf-277-field_ys0GeZISRs-1
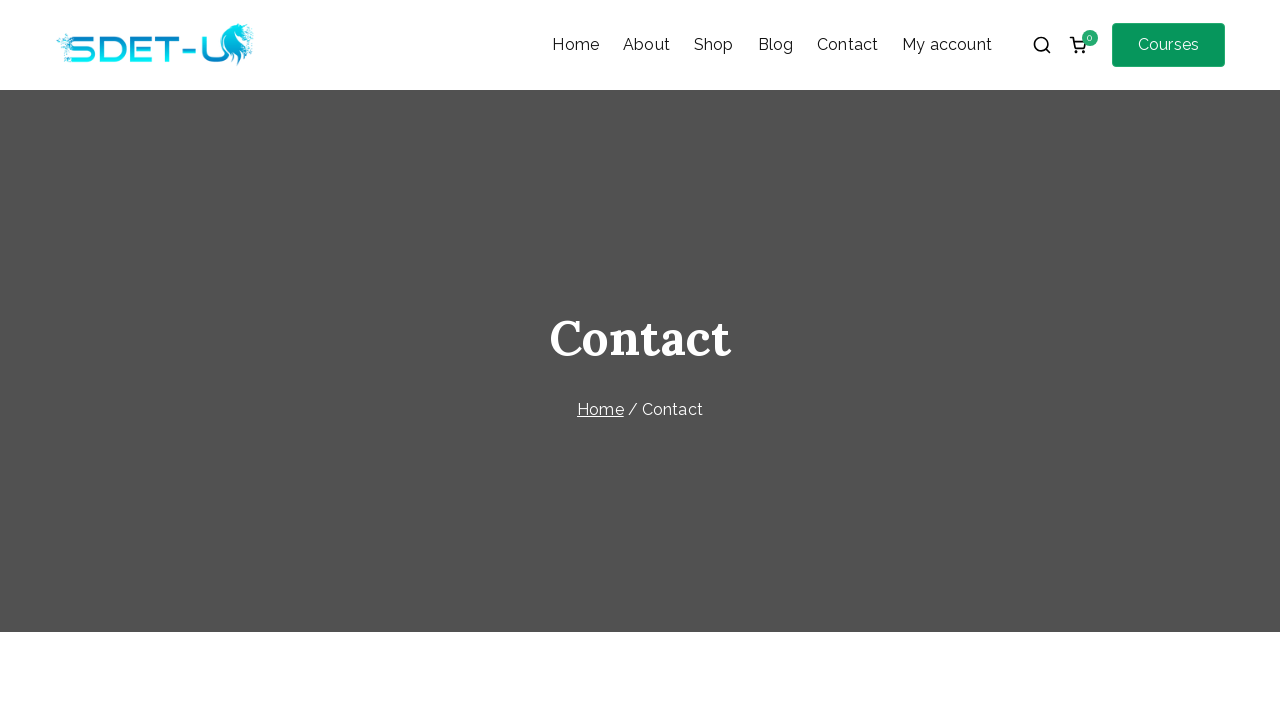

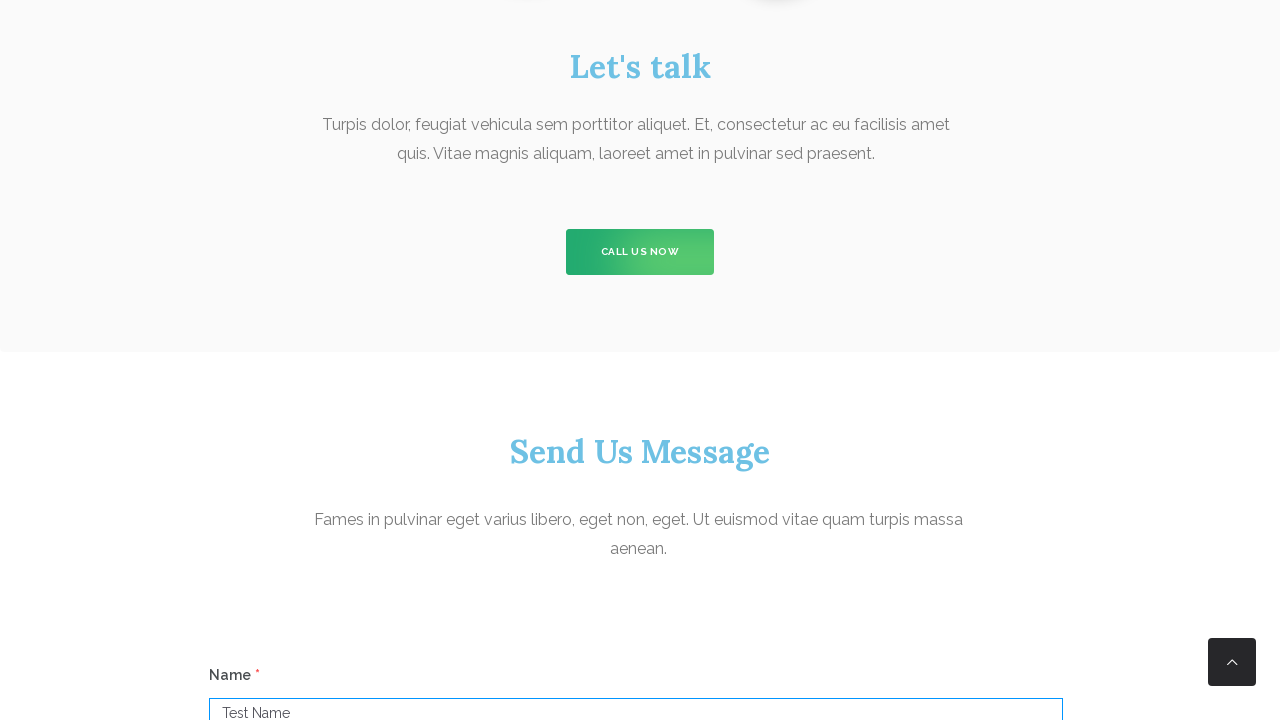